Tests mouse hover functionality by moving to a menu element

Starting URL: https://omayo.blogspot.com/

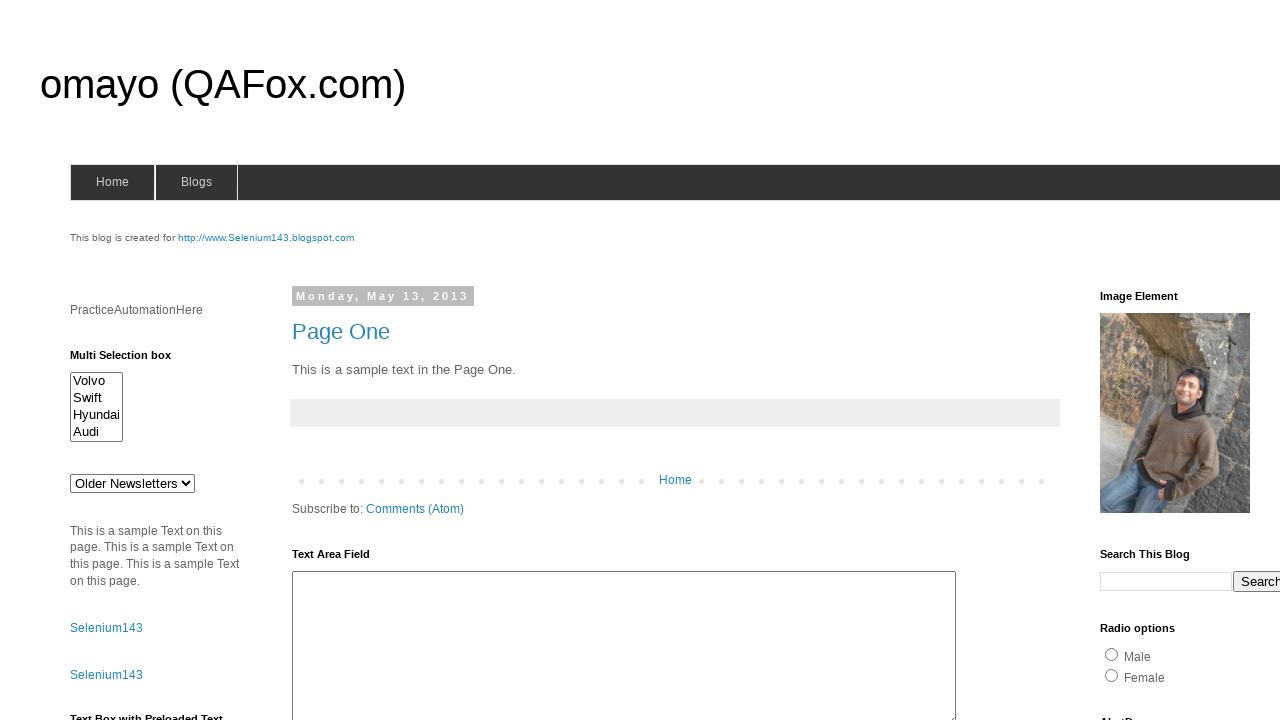

Navigated to https://omayo.blogspot.com/
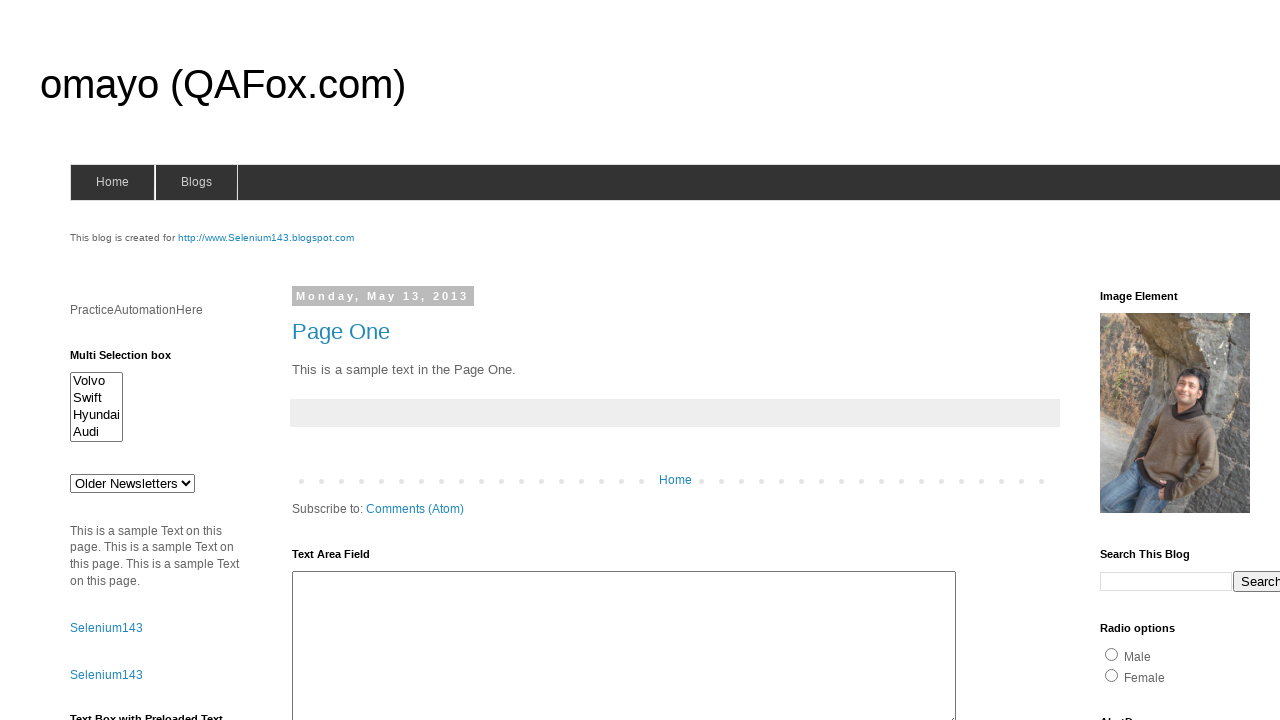

Hovered over blogs menu element at (196, 182) on #blogsmenu
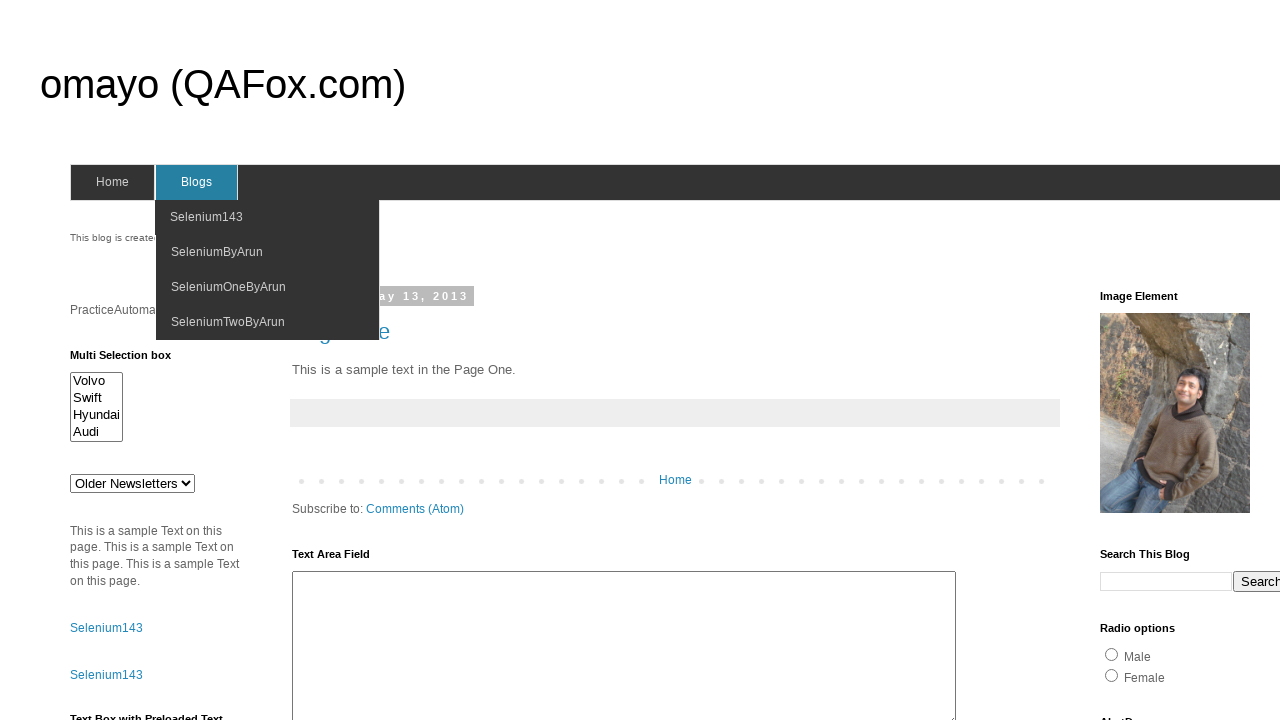

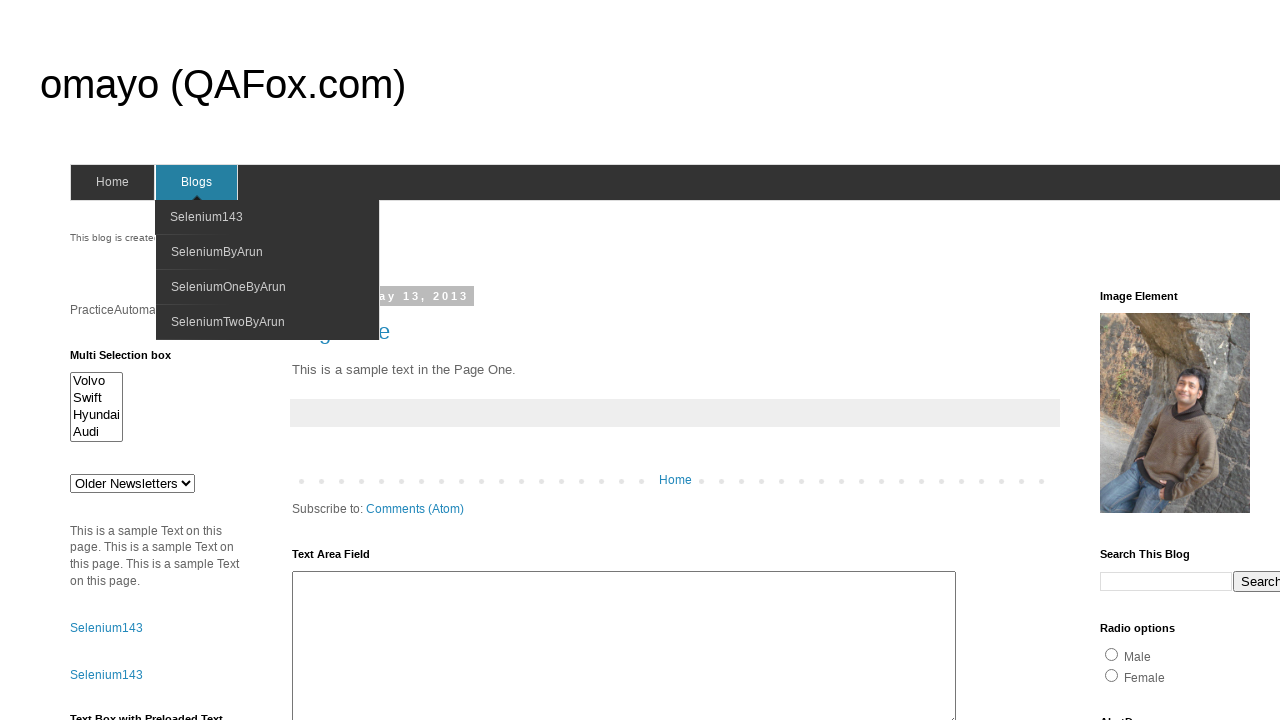